Tests dynamic radio button selection by iterating through radio buttons and selecting the Python option

Starting URL: http://seleniumpractise.blogspot.com/2016/08/how-to-automate-radio-button-in.html

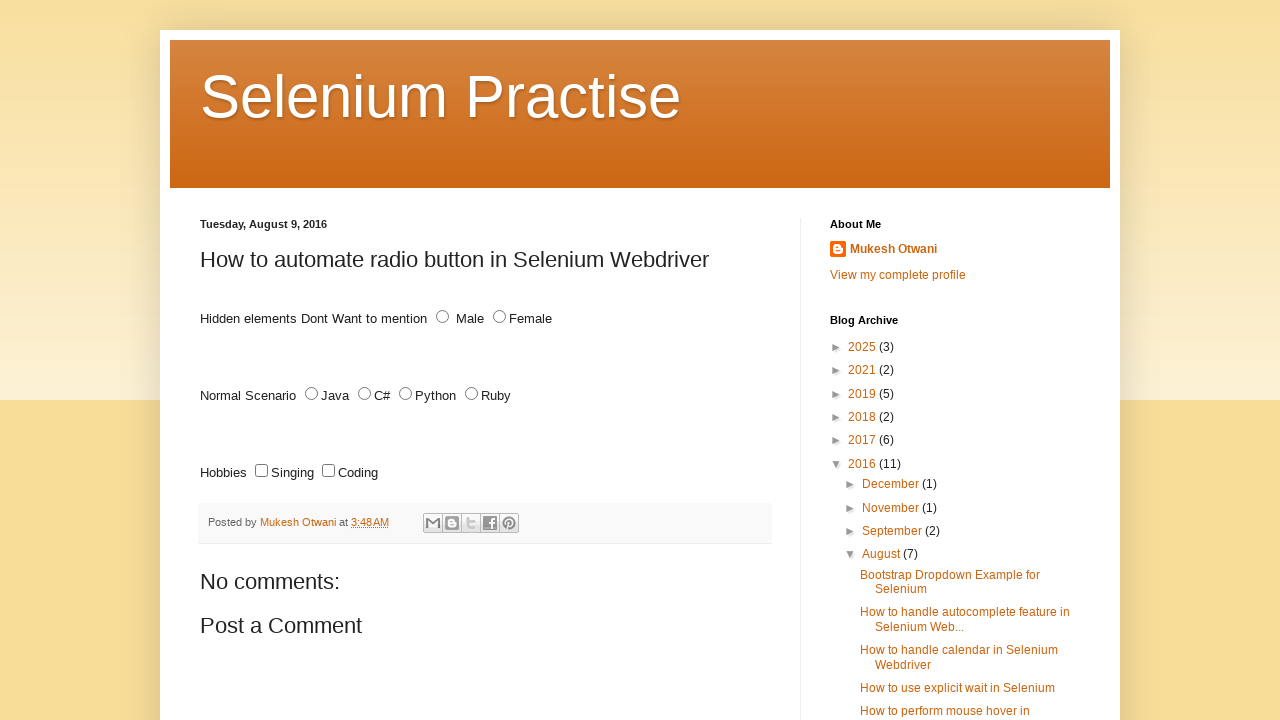

Located all radio buttons with name='lang'
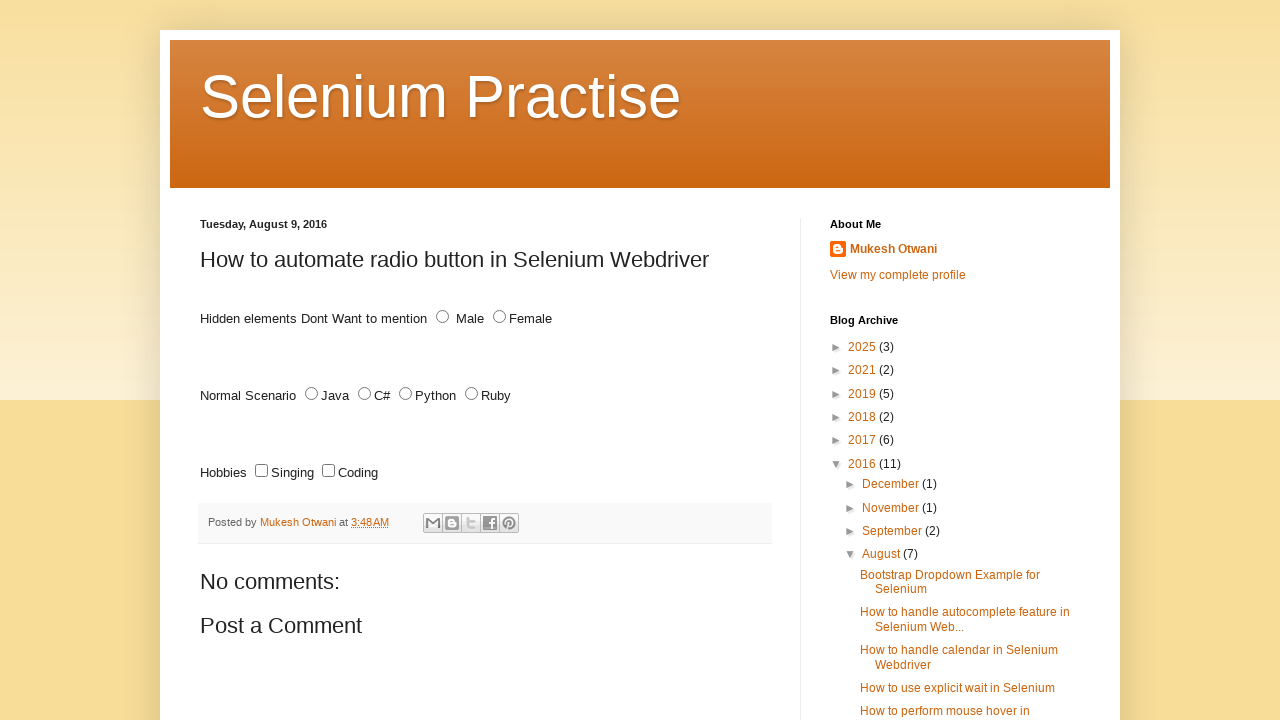

Retrieved radio button value attribute: 'JAVA'
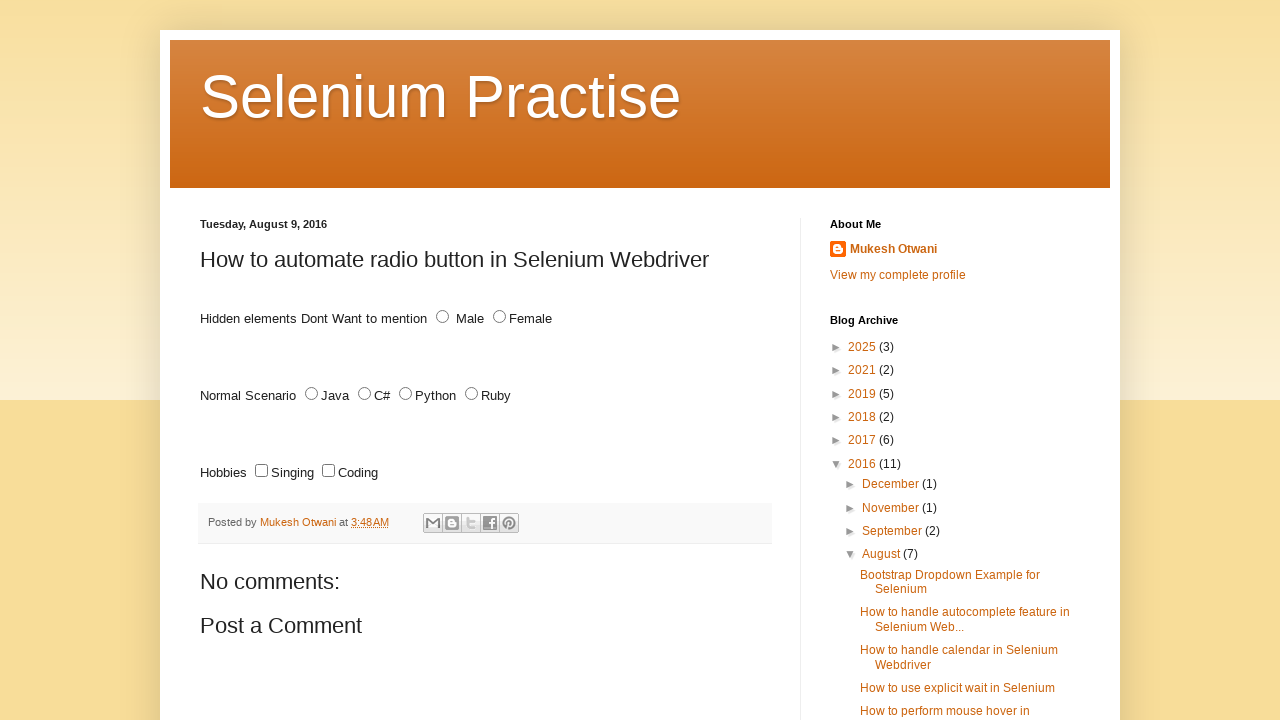

Retrieved radio button value attribute: 'C#'
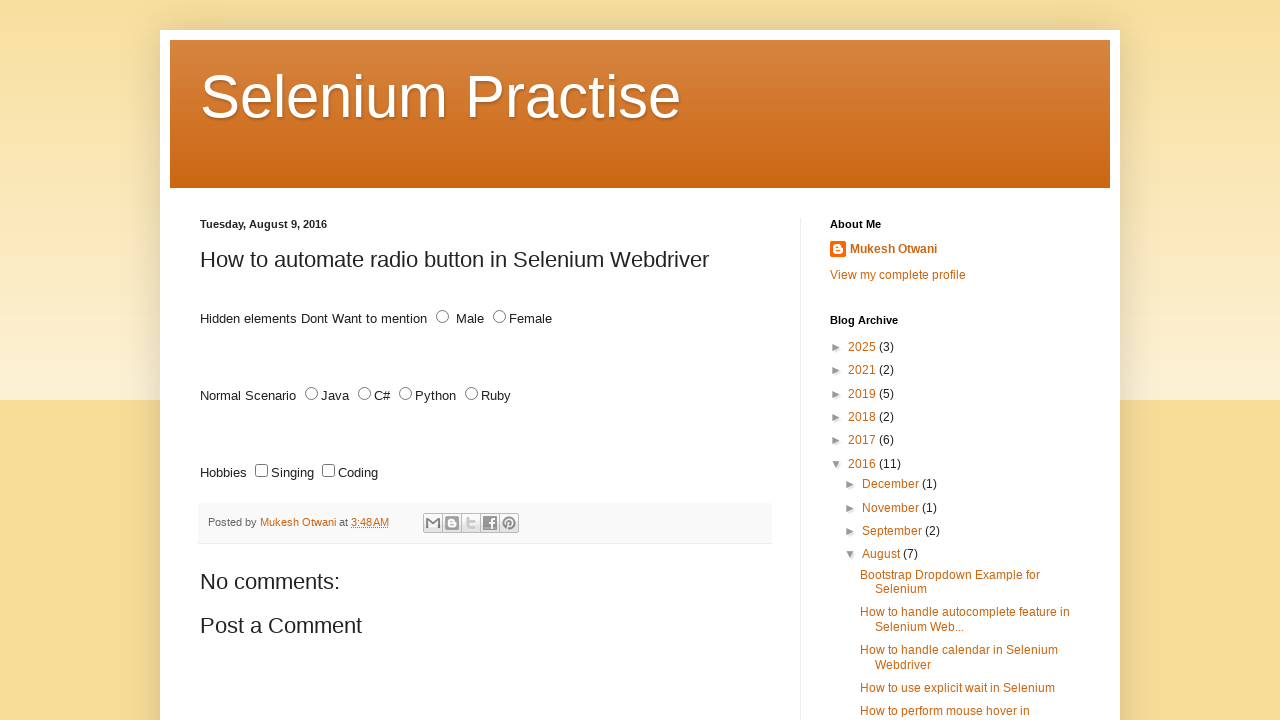

Retrieved radio button value attribute: 'PYTHON'
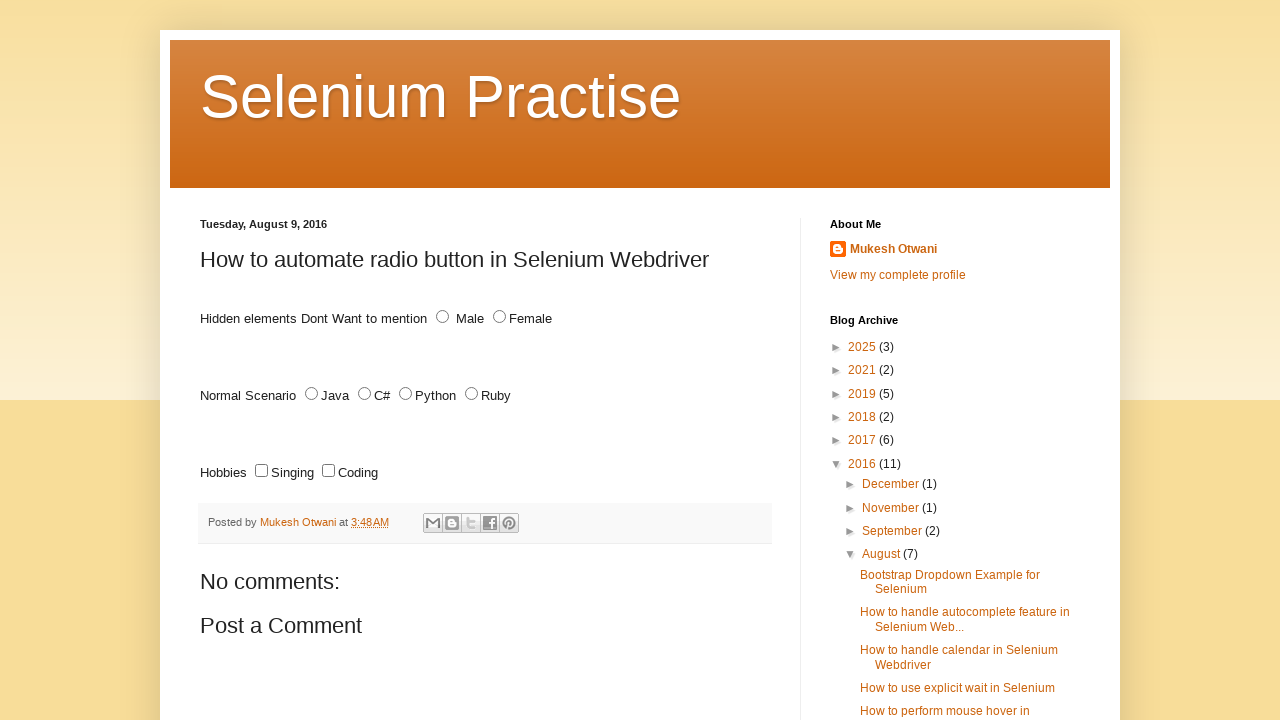

Clicked Python radio button option at (406, 394) on input[name='lang'][type='radio'] >> nth=2
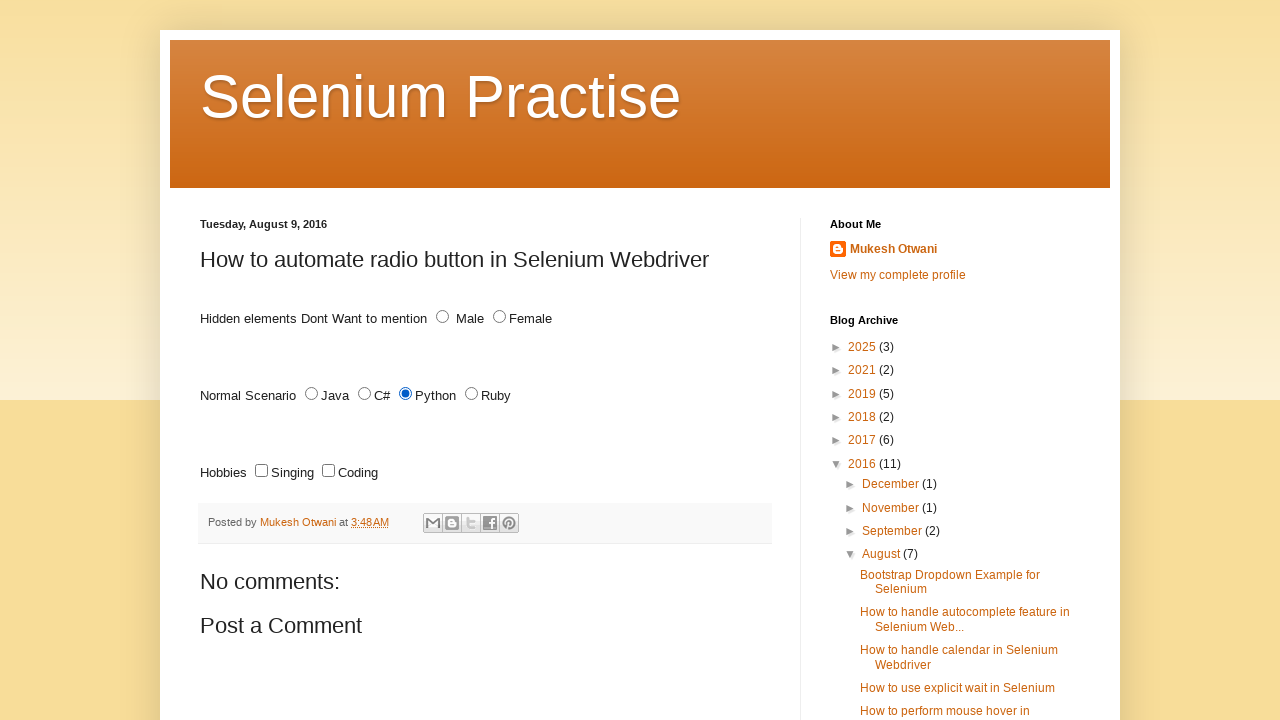

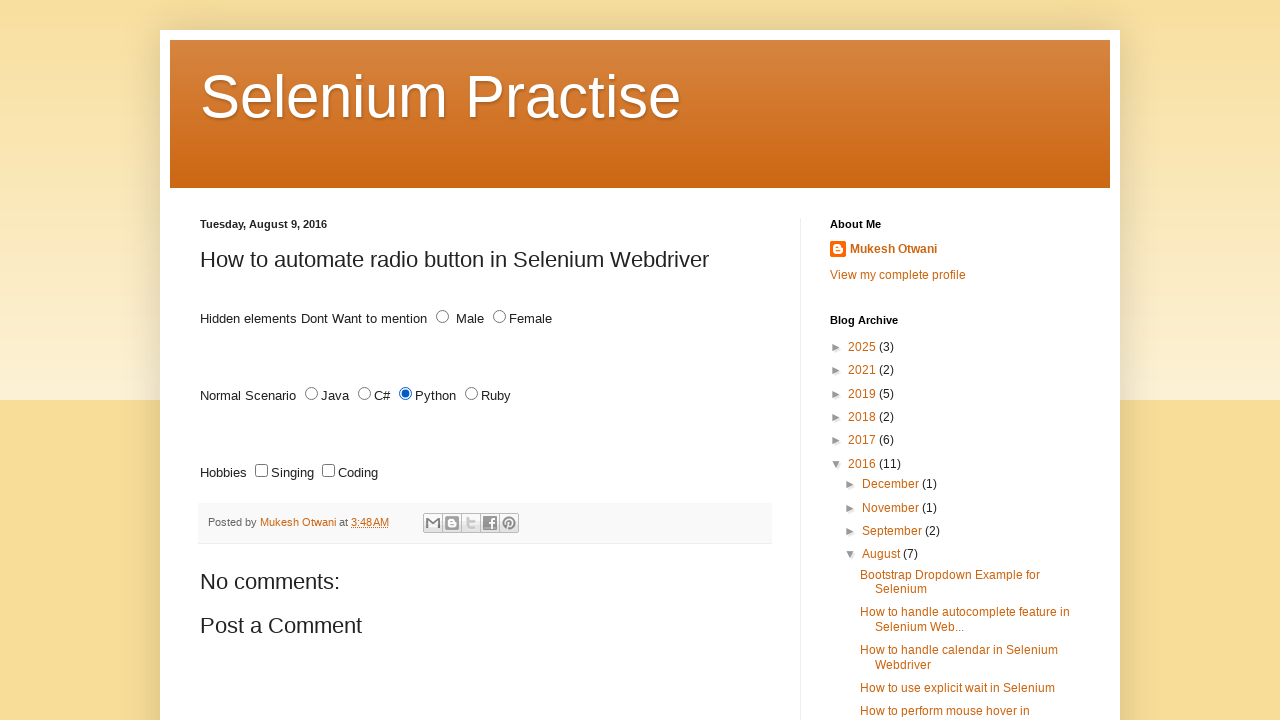